Tests filling multiple form fields including text input, password, textarea, clicking a link to navigate, and selecting dropdown options

Starting URL: https://www.selenium.dev/selenium/web/web-form.html

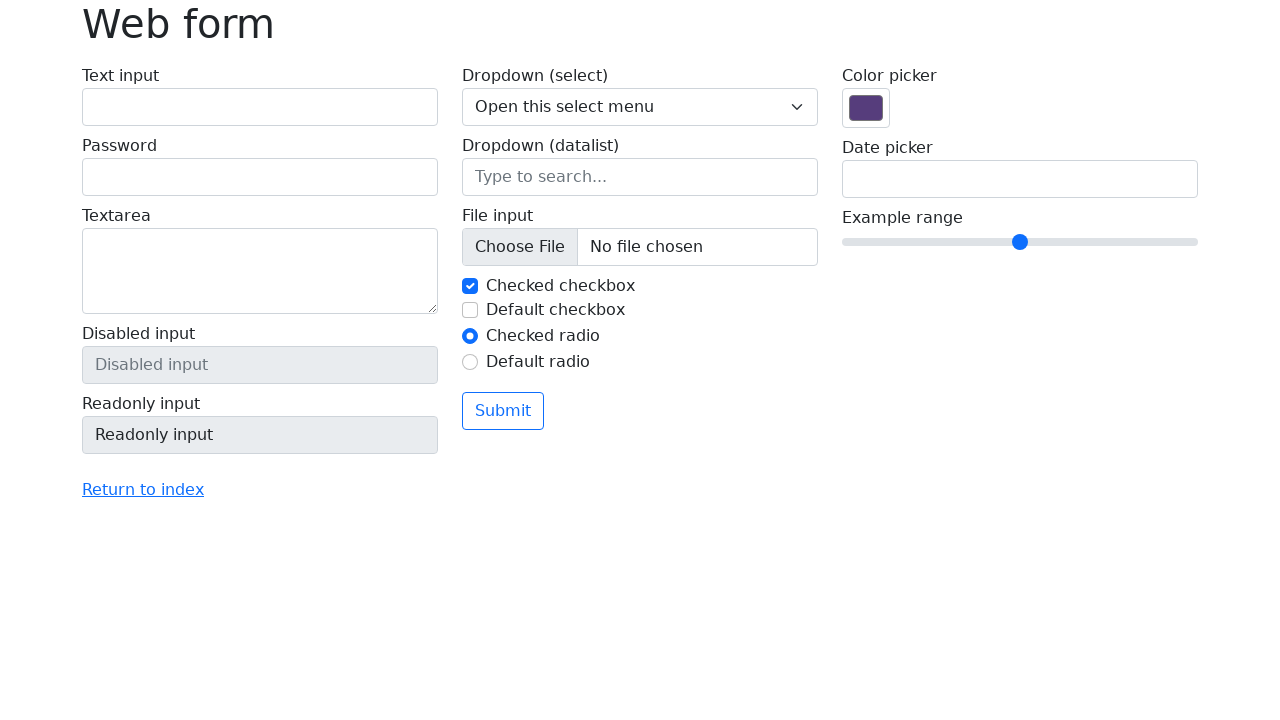

Filled text input field with 'test' on #my-text-id
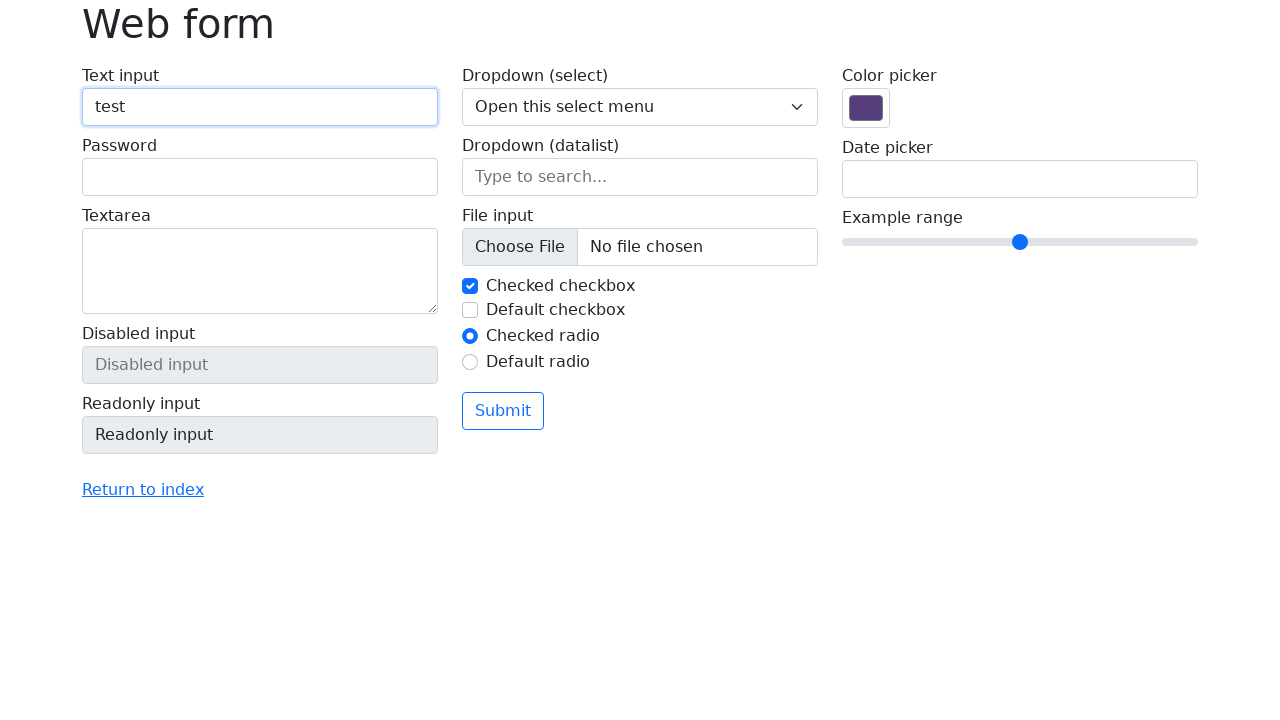

Filled password input field with '12345678' on label:nth-of-type(2) input
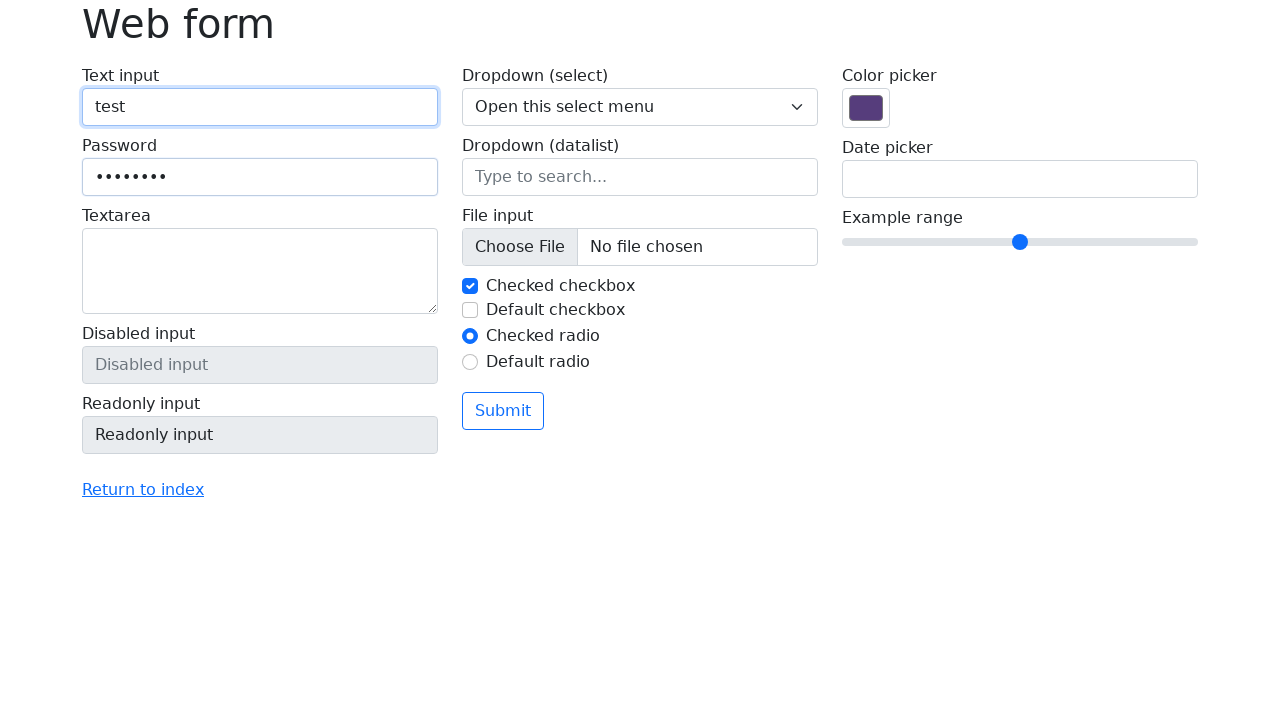

Filled textarea with 'This is a test text for text area' on label:nth-of-type(3) textarea
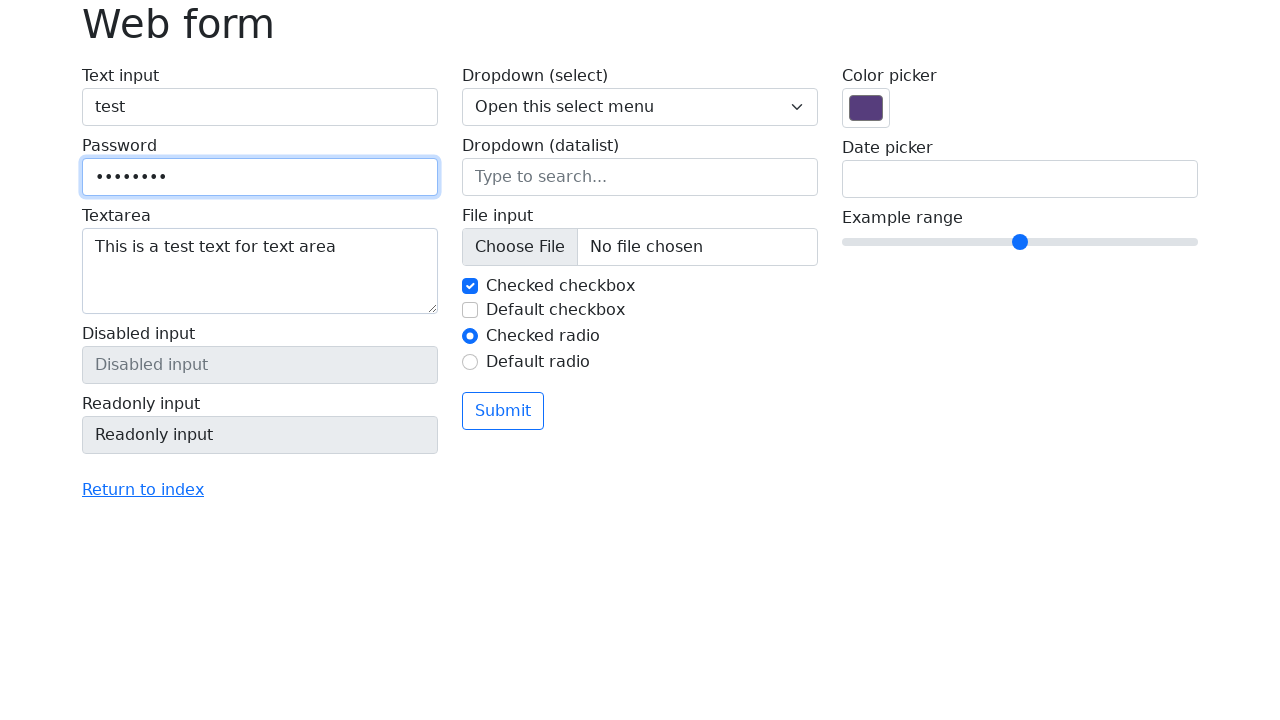

Clicked 'Return to index' link at (143, 490) on a:has-text('Return to index')
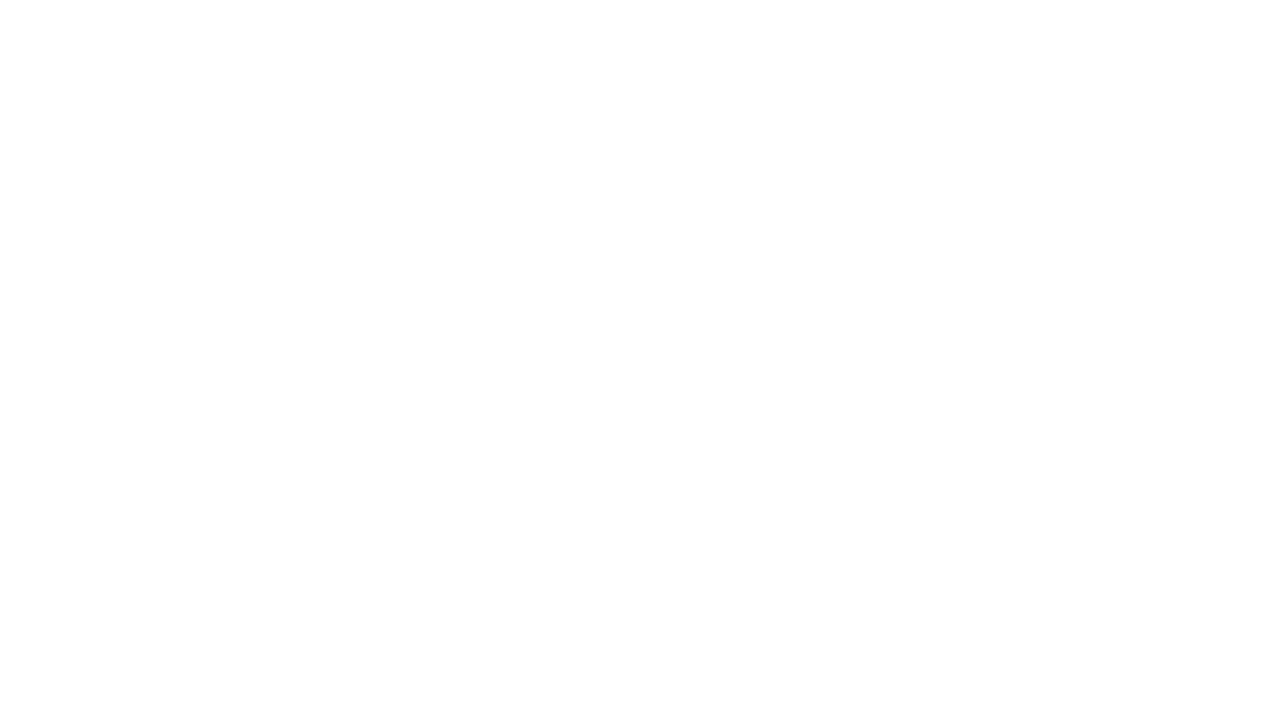

Navigated to index page
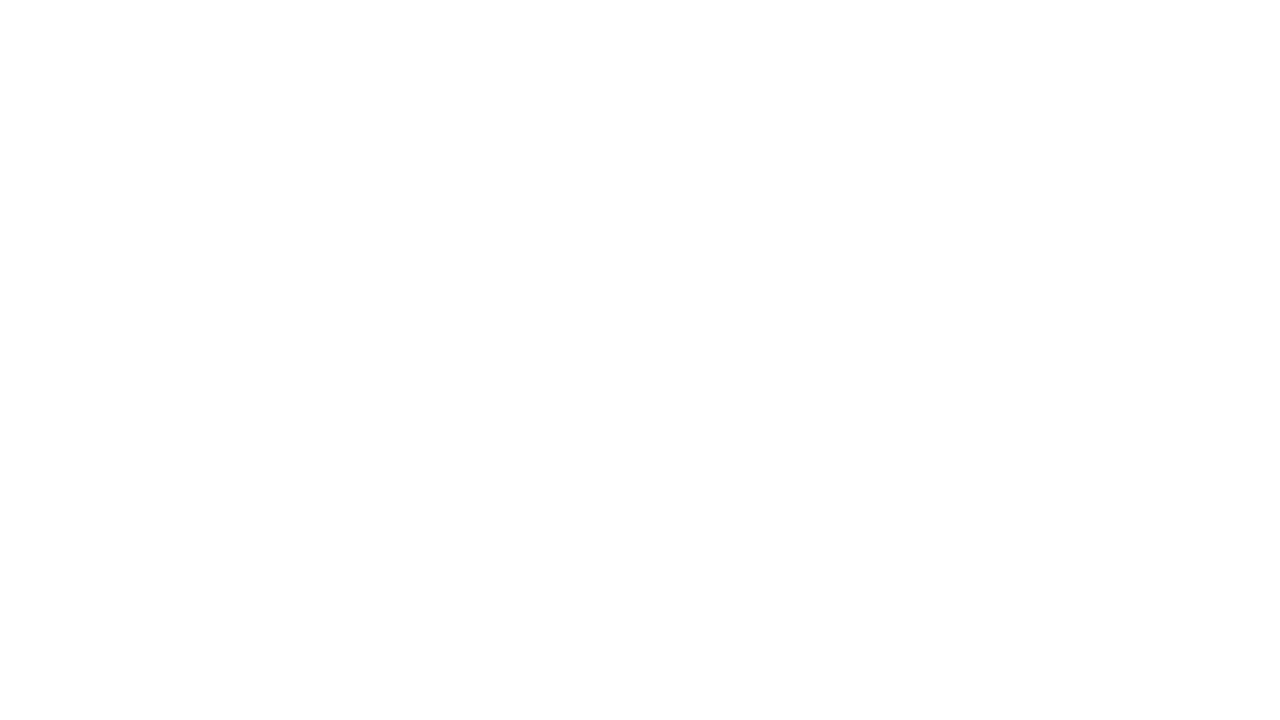

Navigated back to web form page
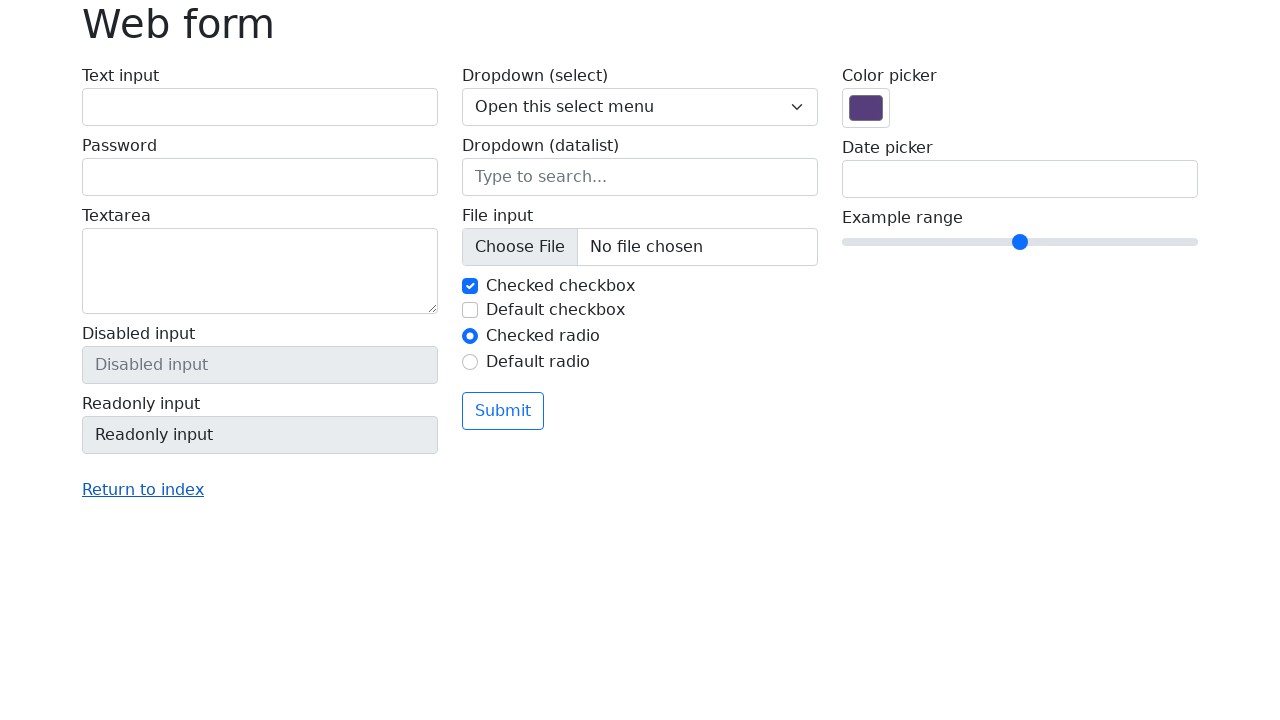

Selected option '1' from dropdown on select[name='my-select']
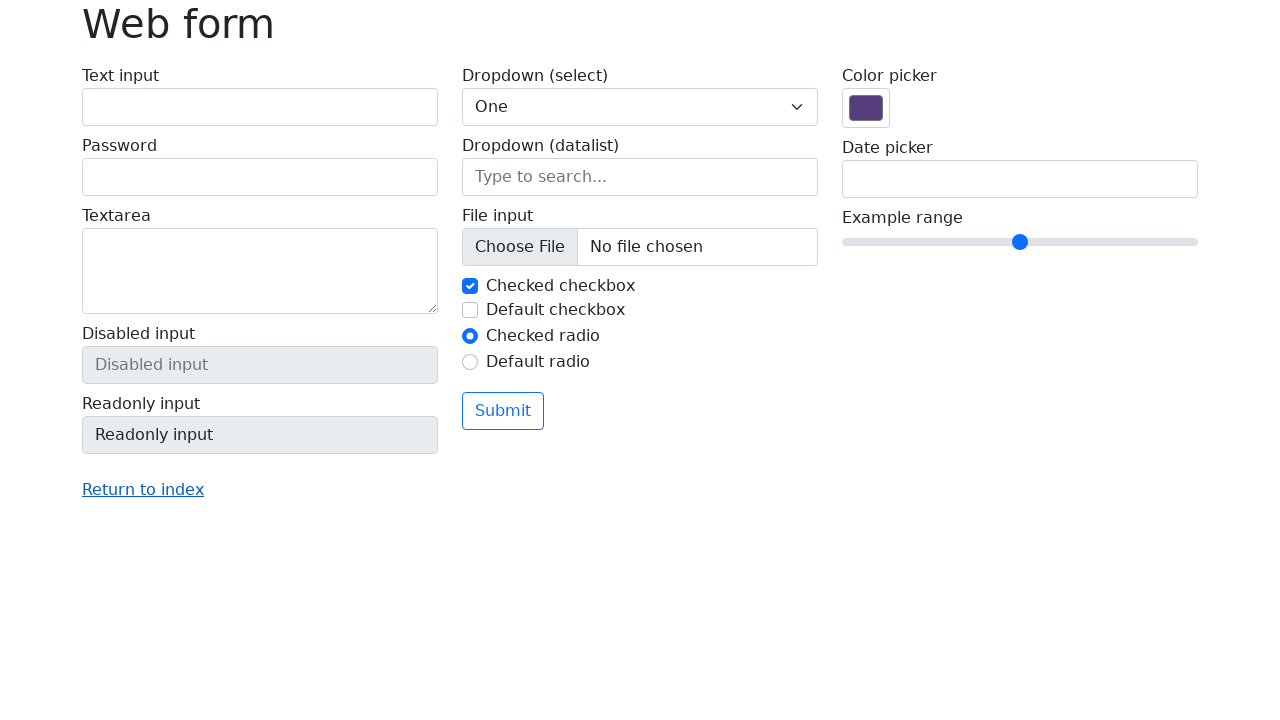

Selected option '2' from dropdown on select[name='my-select']
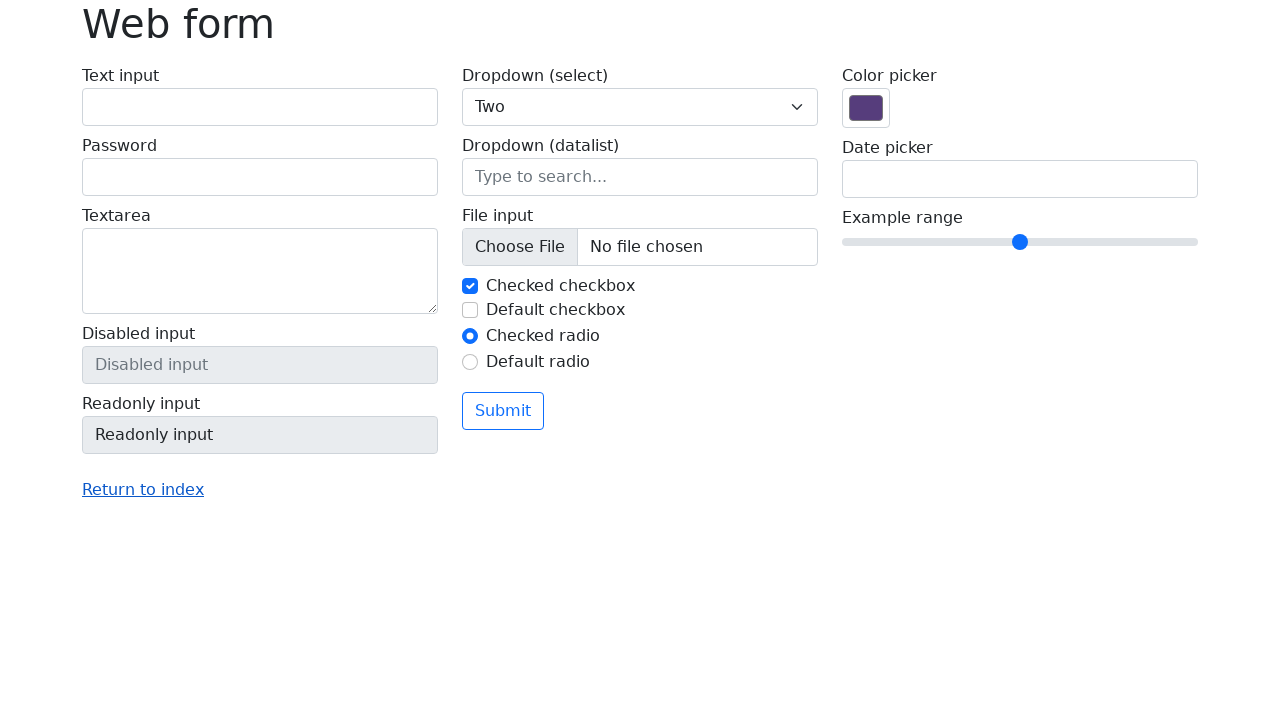

Selected option '3' from dropdown on select[name='my-select']
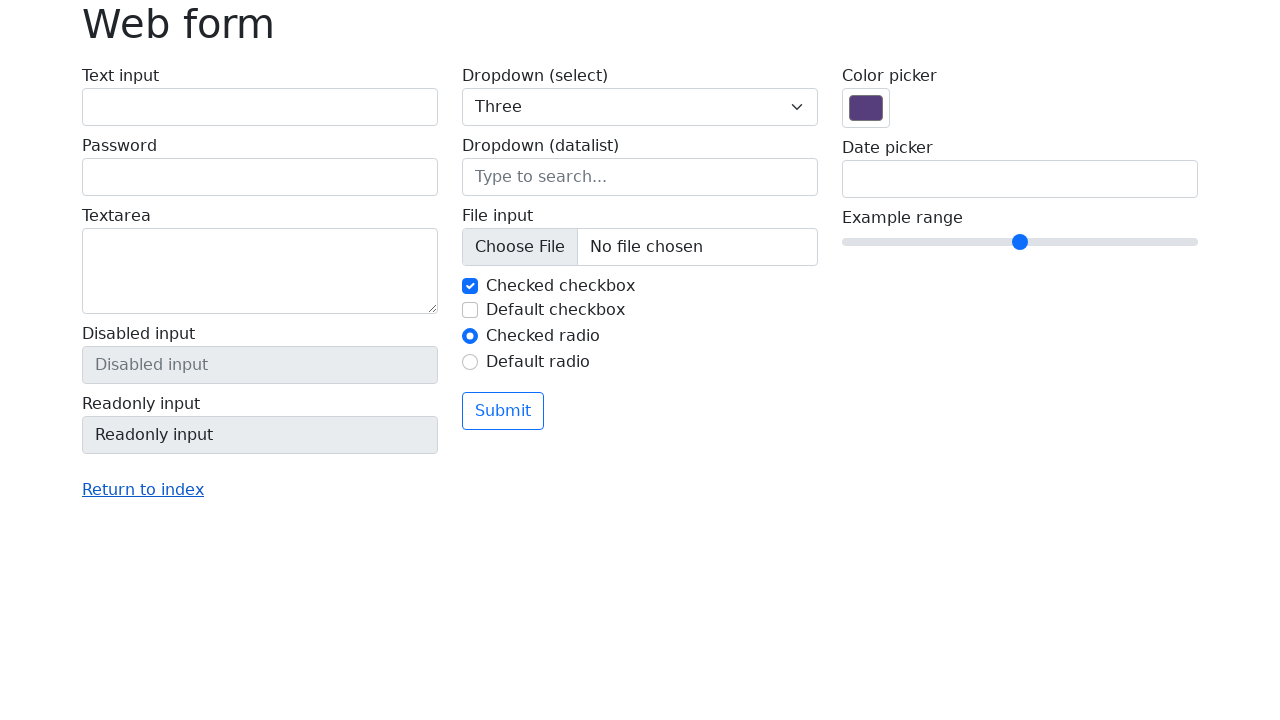

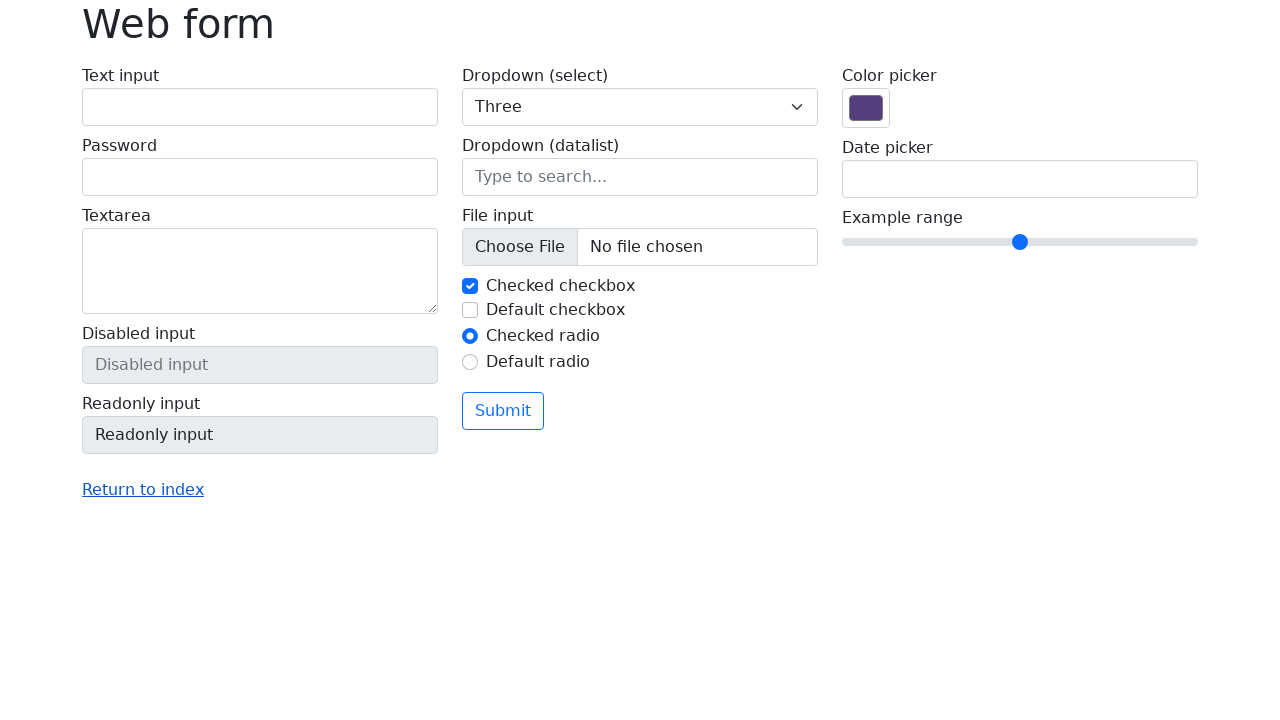